Tests a registration form by filling in required fields (first name, last name, email, phone, address) and submitting, then verifies successful registration message appears

Starting URL: http://suninjuly.github.io/registration1.html

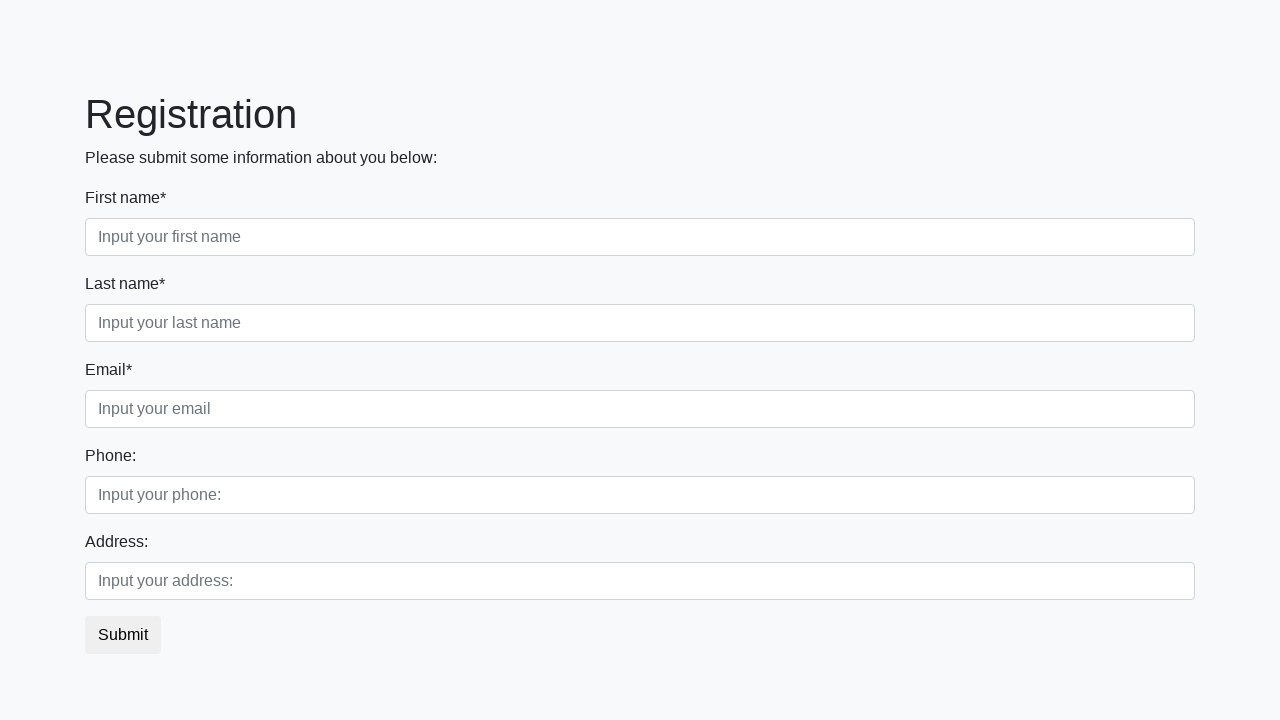

Filled first name field with 'Ivan' on [placeholder='Input your first name']
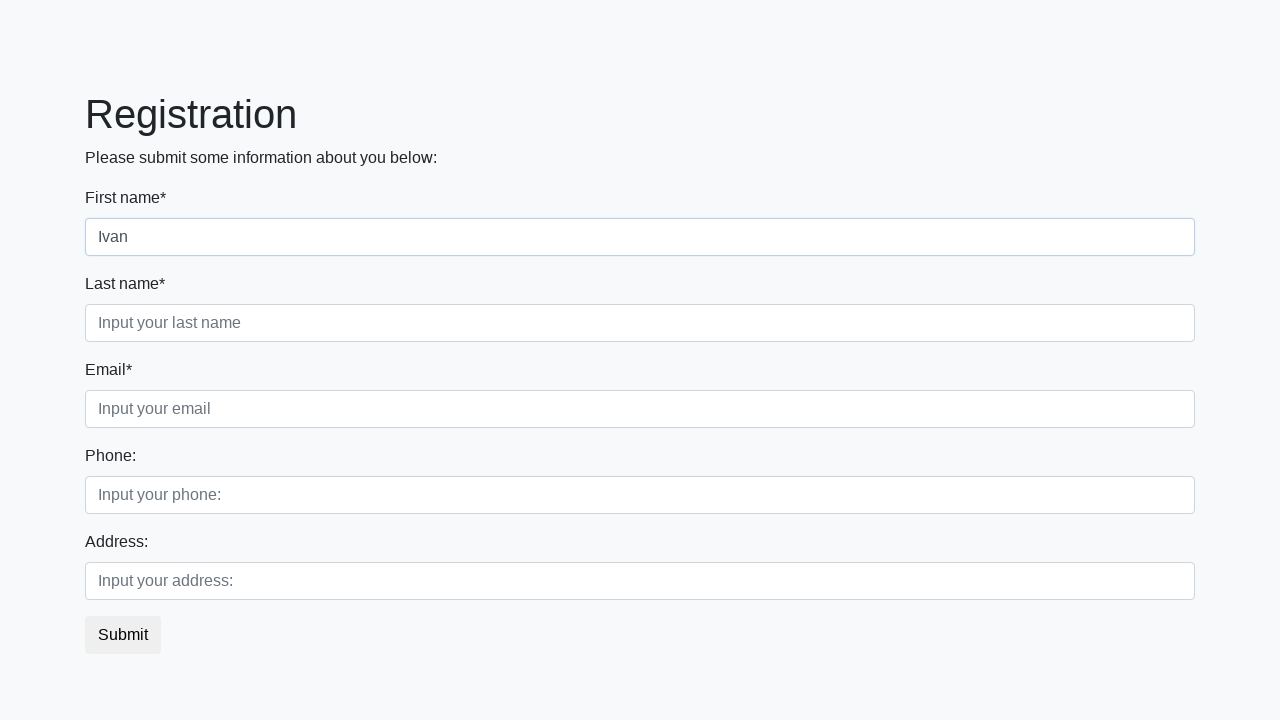

Filled last name field with 'Petrov' on [placeholder='Input your last name']
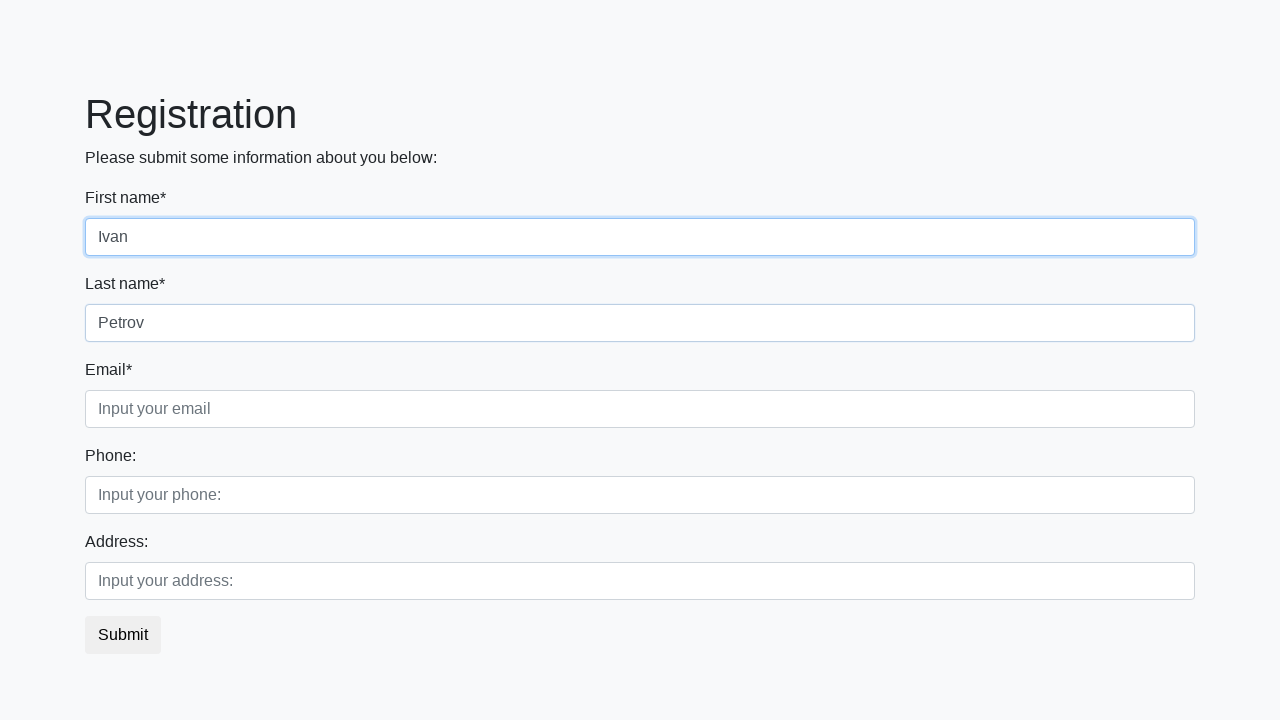

Filled email field with 'I.Petrov@mail.ru' on [placeholder='Input your email']
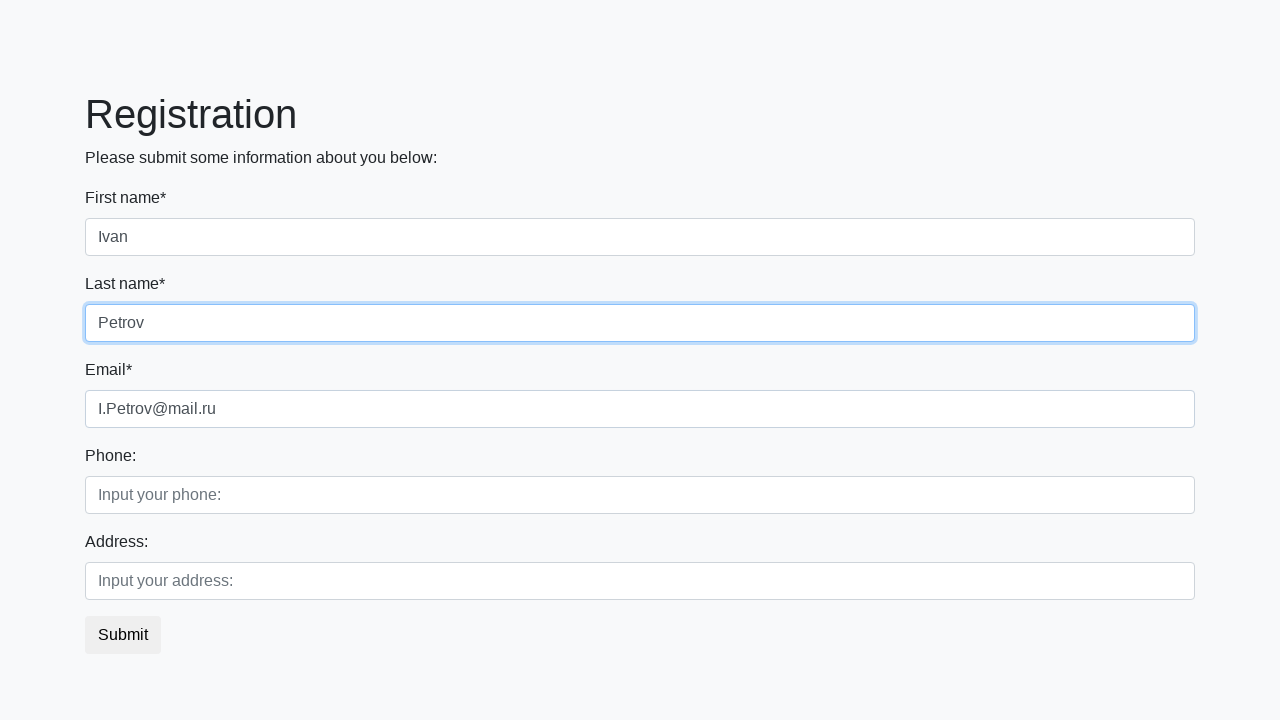

Filled phone field with '+7 903 903 00 00' on [placeholder='Input your phone:']
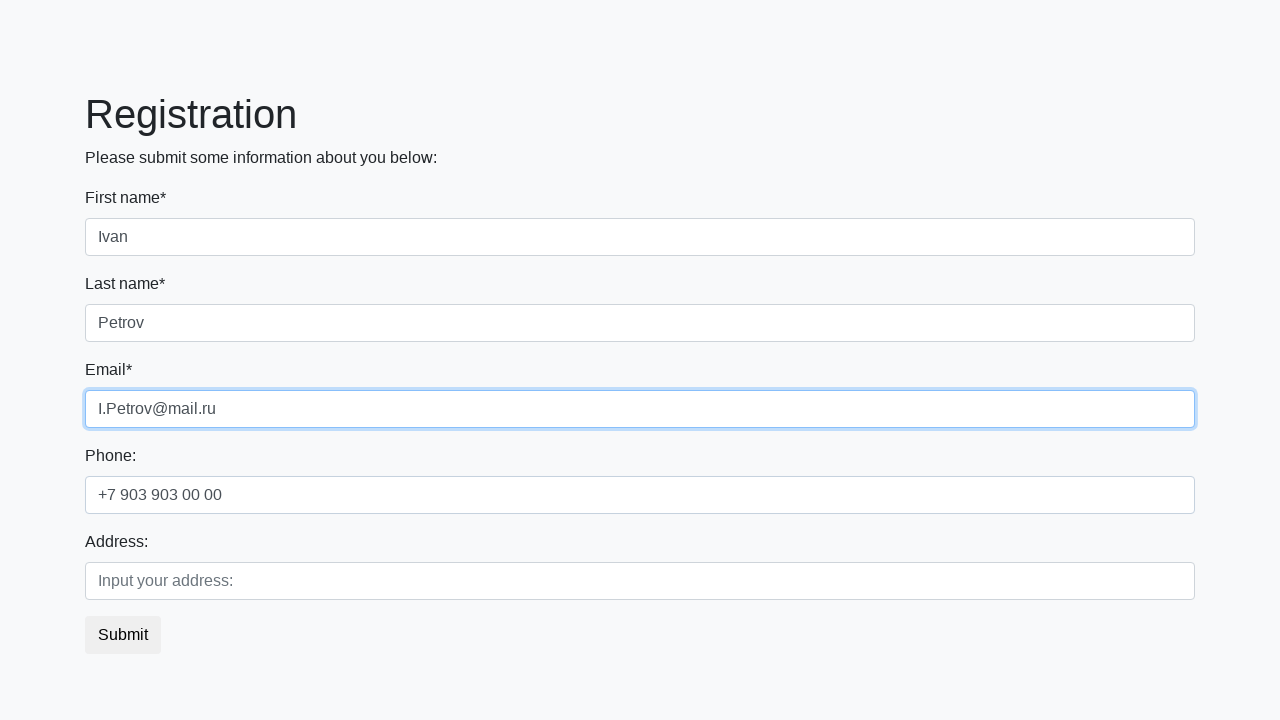

Filled address field with 'Moscow' on [placeholder='Input your address:']
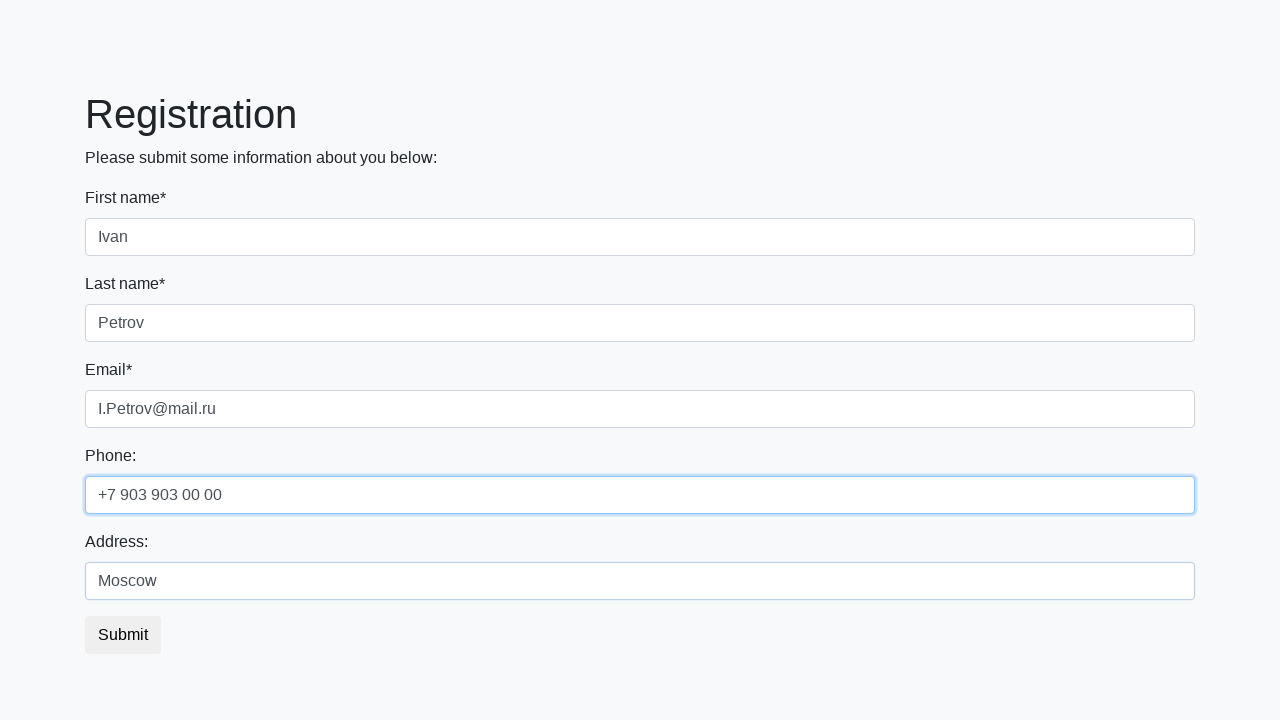

Clicked submit button to register at (123, 635) on button.btn
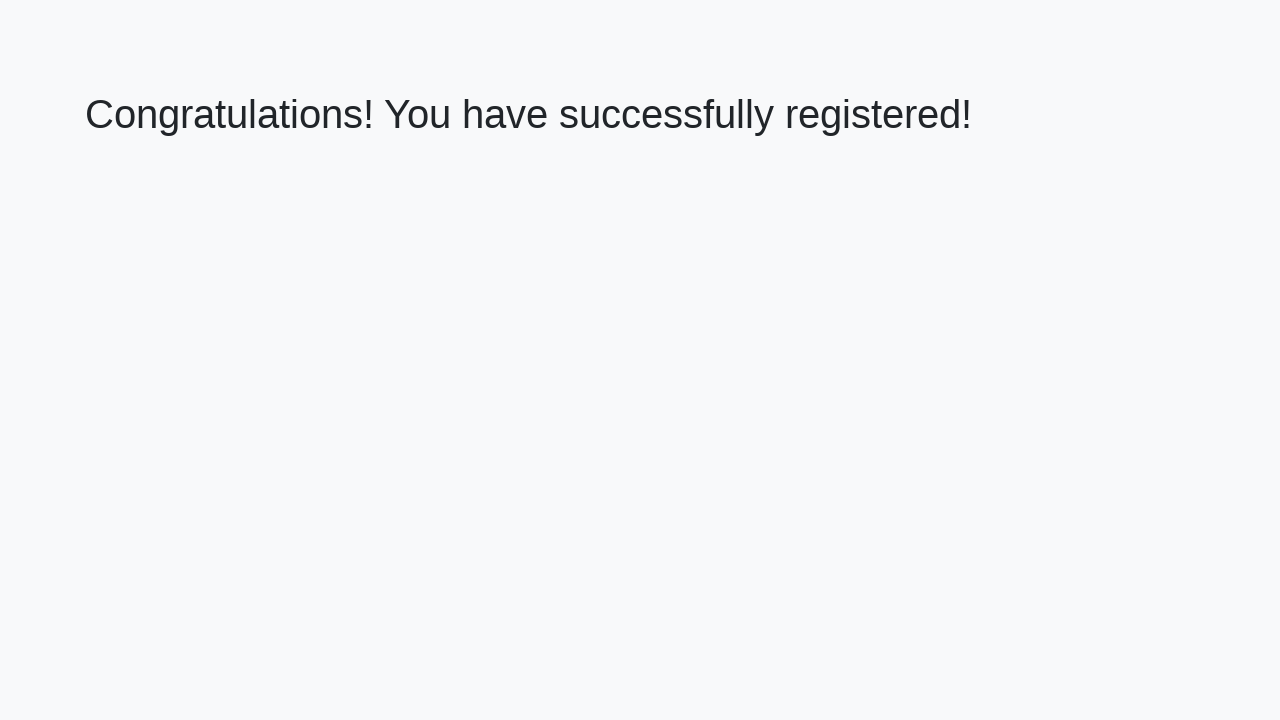

Success message heading loaded
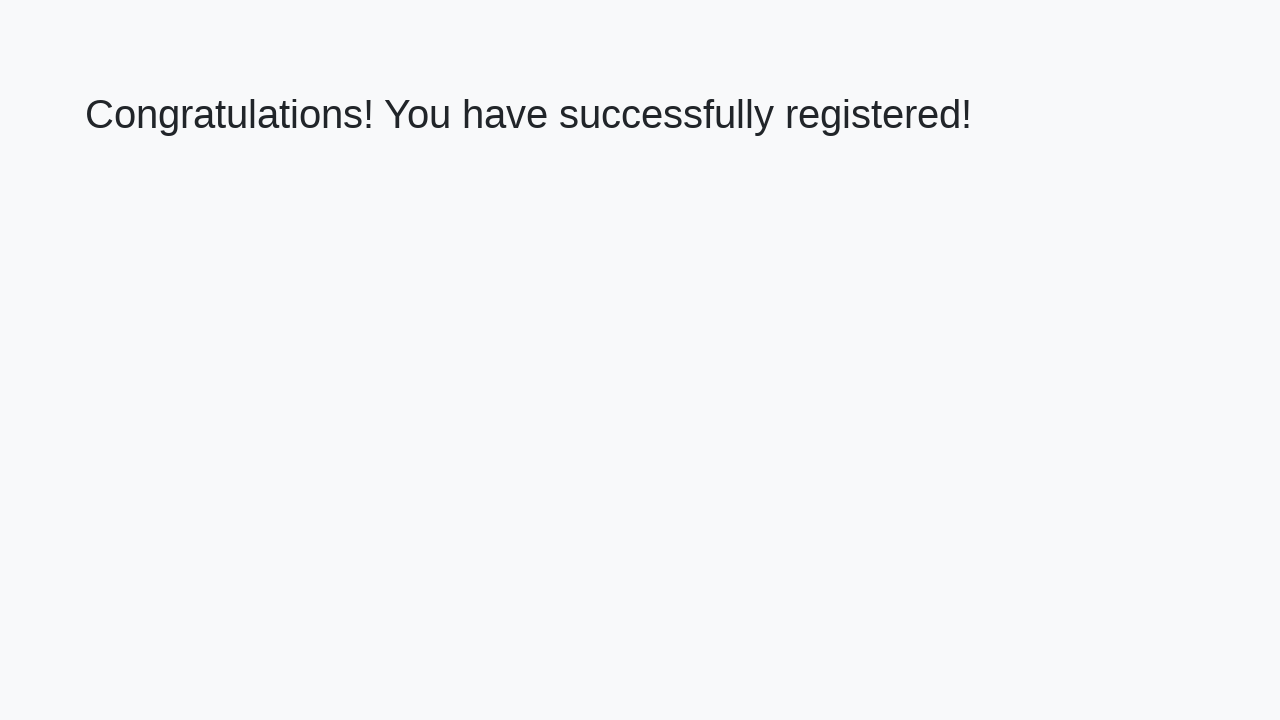

Retrieved success message text: 'Congratulations! You have successfully registered!'
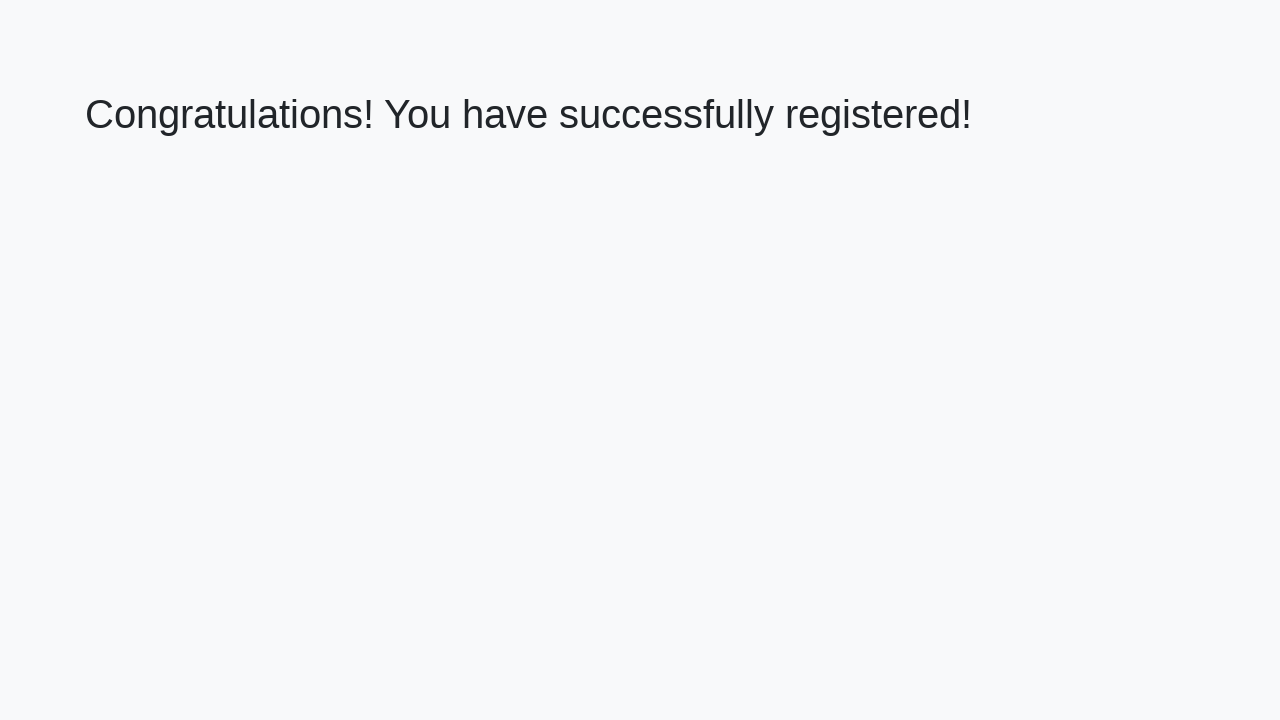

Verified successful registration message matches expected text
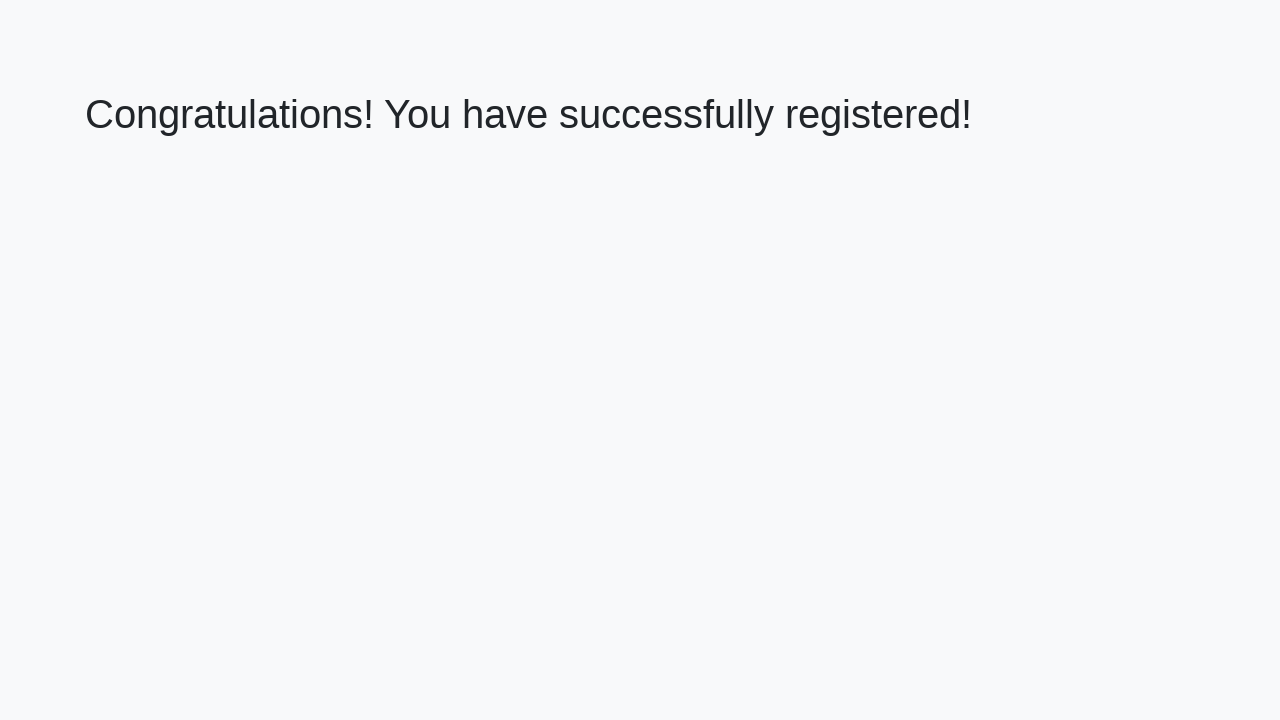

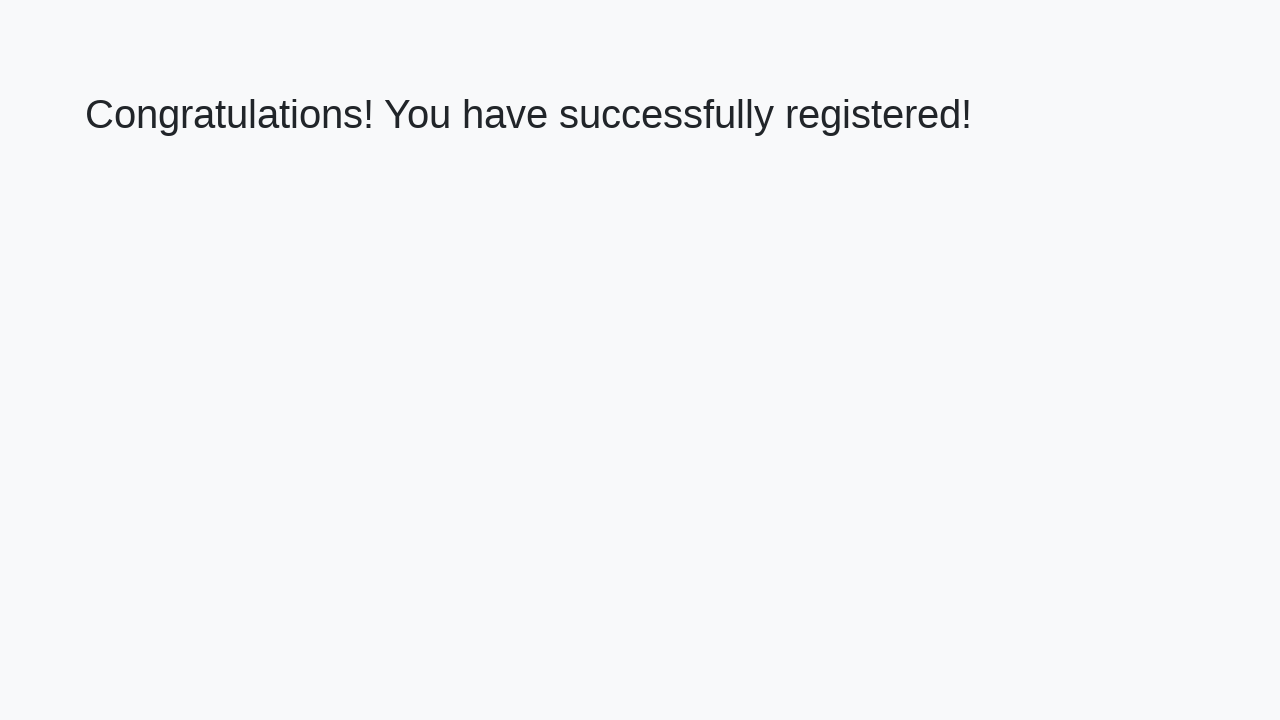